Tests JavaScript alert handling by clicking a button that triggers an alert and then accepting the alert dialog

Starting URL: http://the-internet.herokuapp.com/javascript_alerts

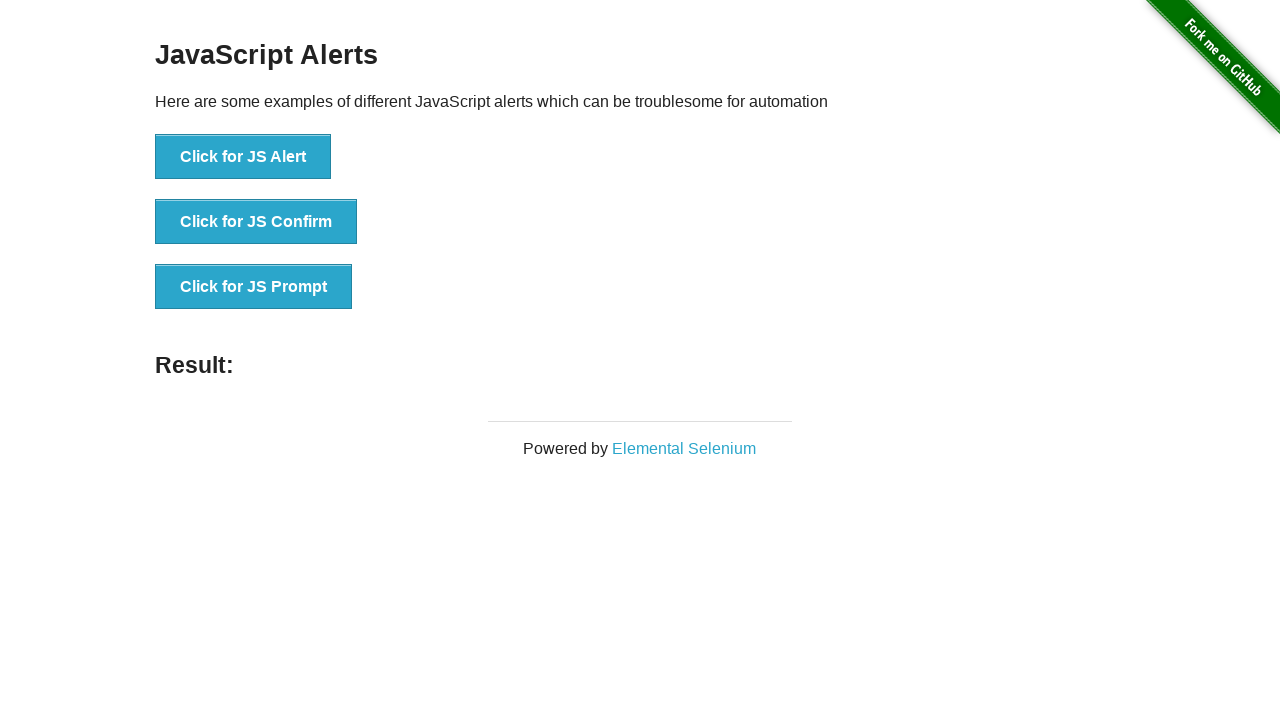

Waited for 'Click for JS Alert' button to be visible
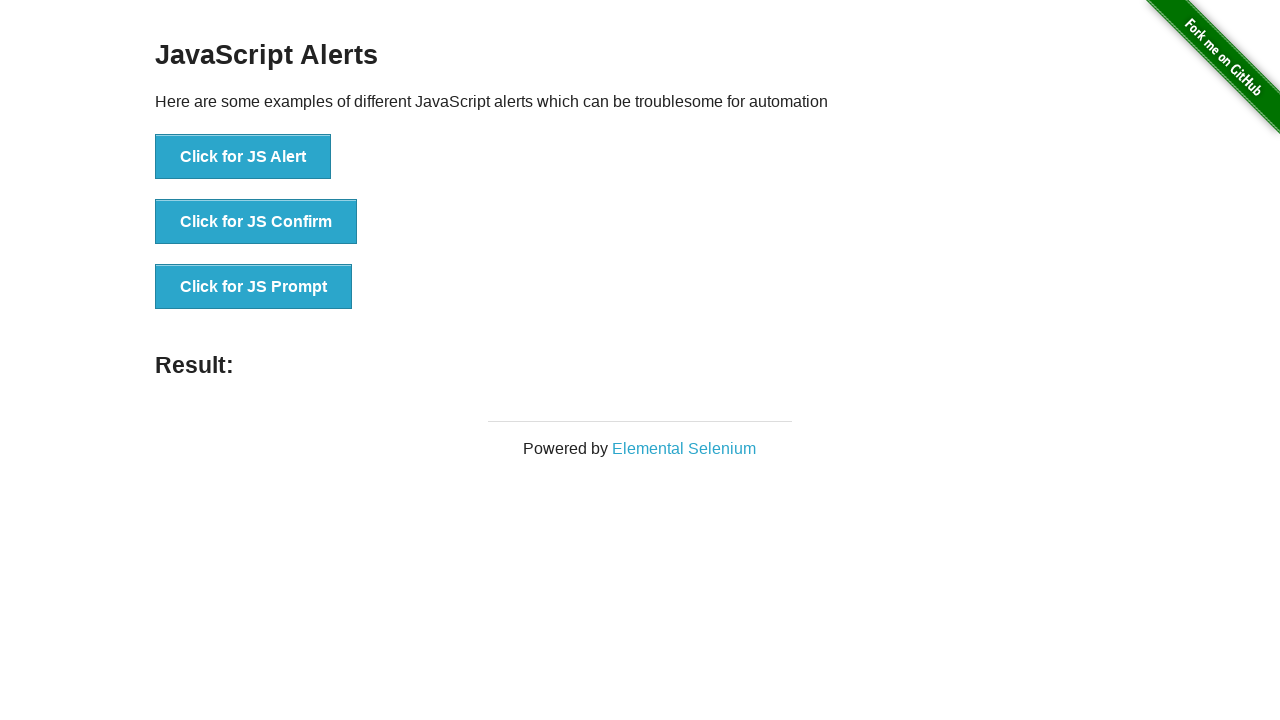

Set up dialog handler to accept alerts
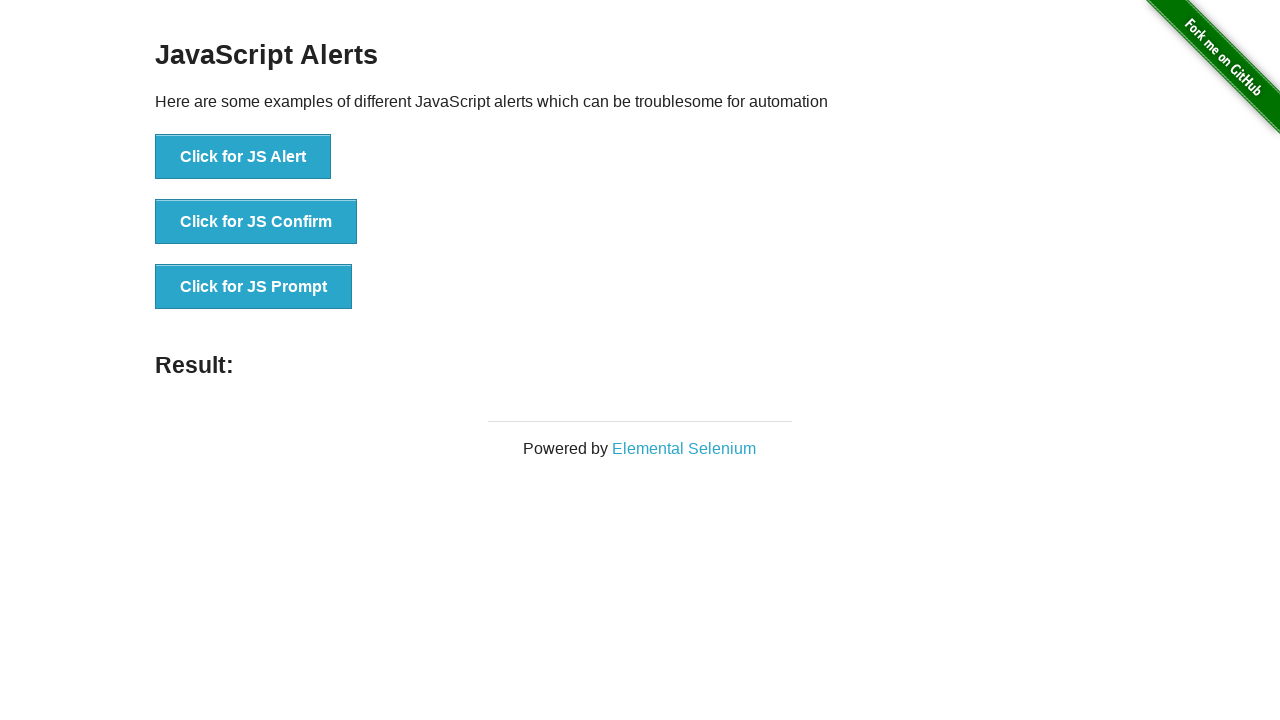

Clicked 'Click for JS Alert' button to trigger JavaScript alert at (243, 157) on xpath=//button[contains(text(),'Click for JS Alert')]
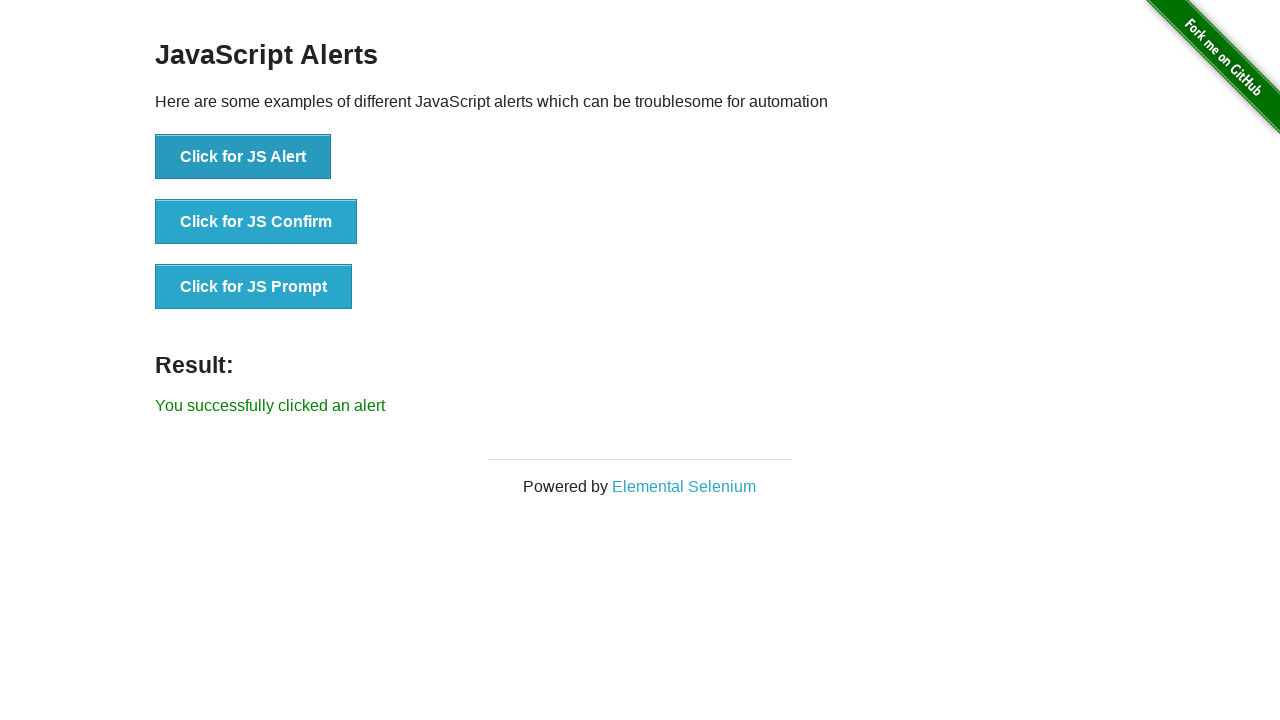

JavaScript alert was accepted by dialog handler
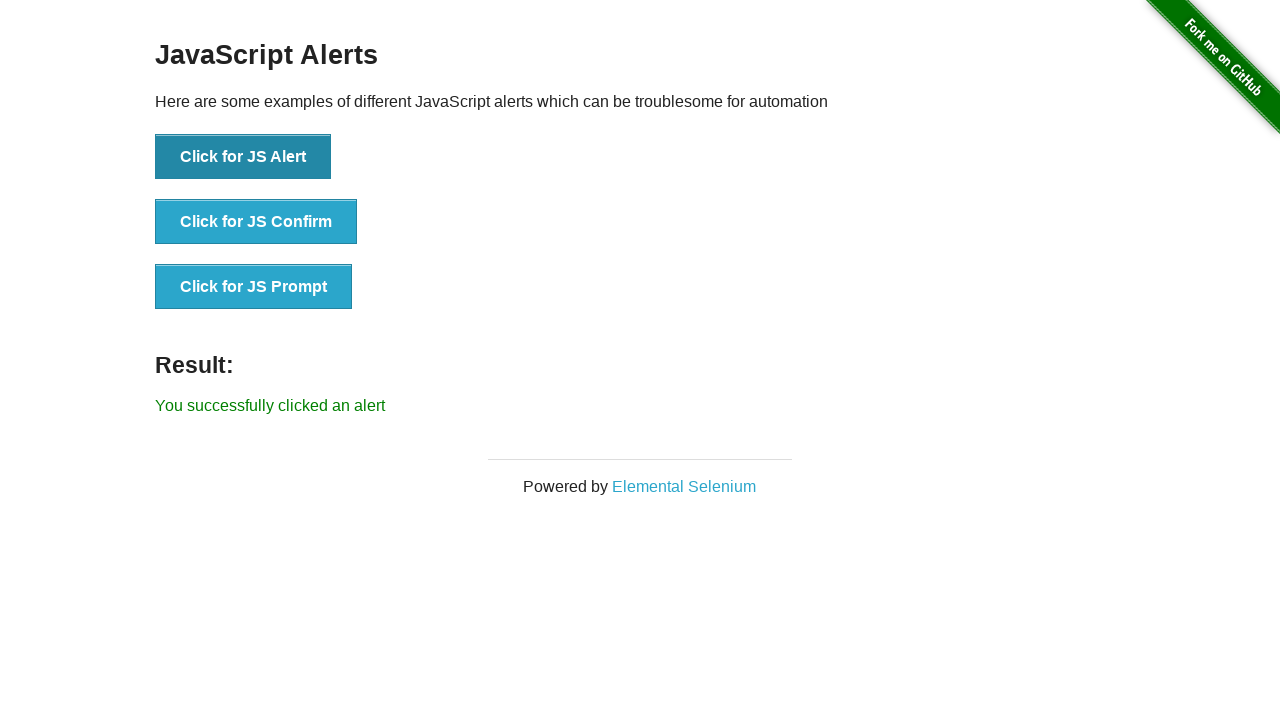

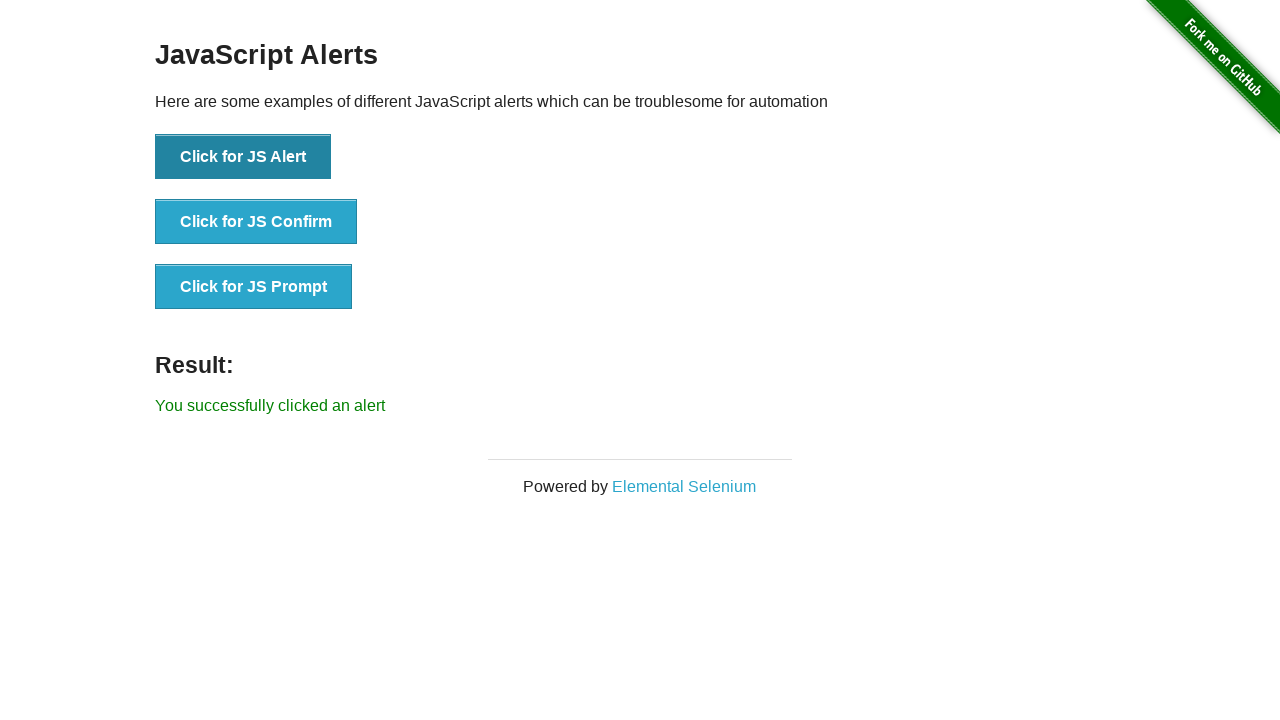